Navigates to itsfoss.com, verifies that blog articles are displayed on the page, then navigates to lumtest.com to verify the page loads.

Starting URL: https://itsfoss.com

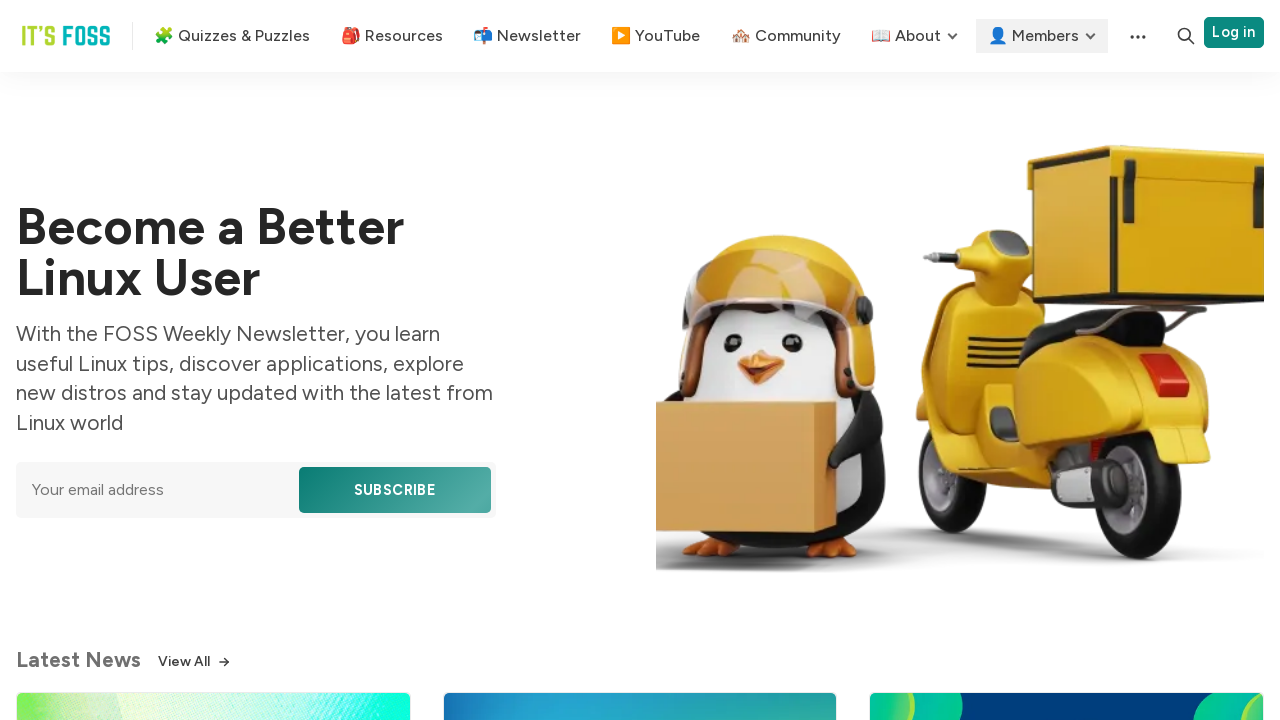

Waited for blog articles to load in .section-blog
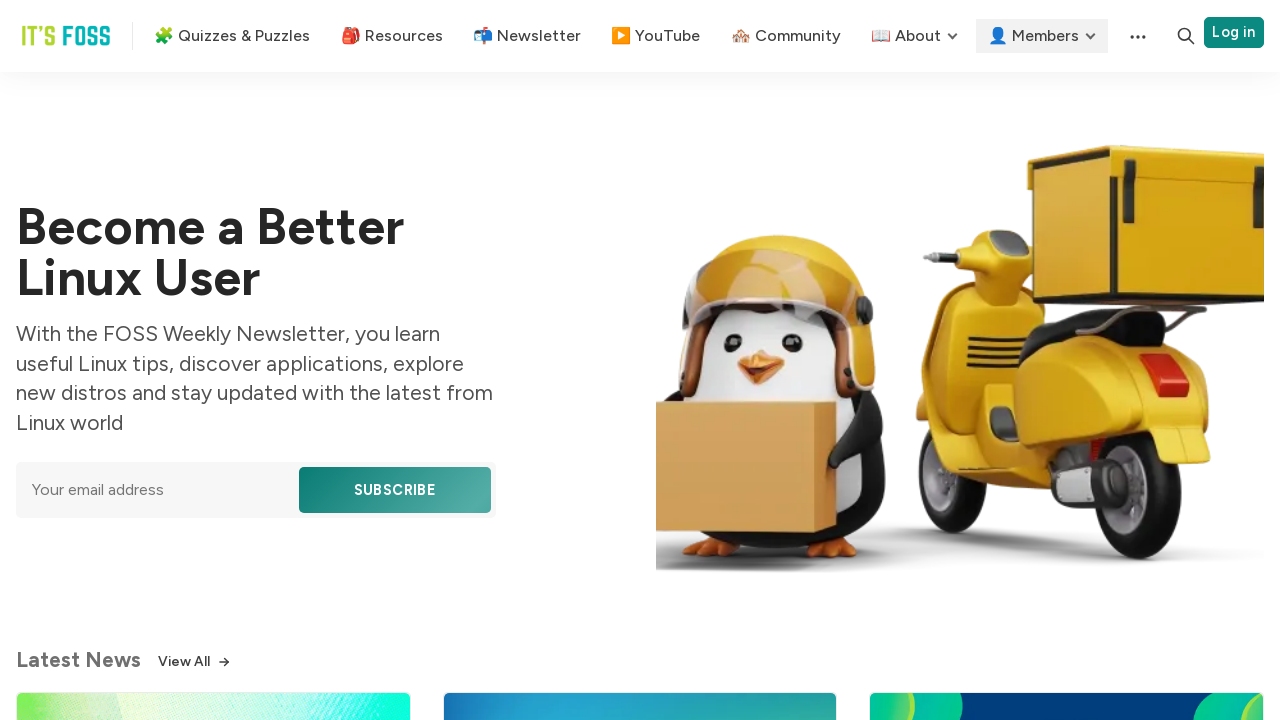

Verified article title elements are present
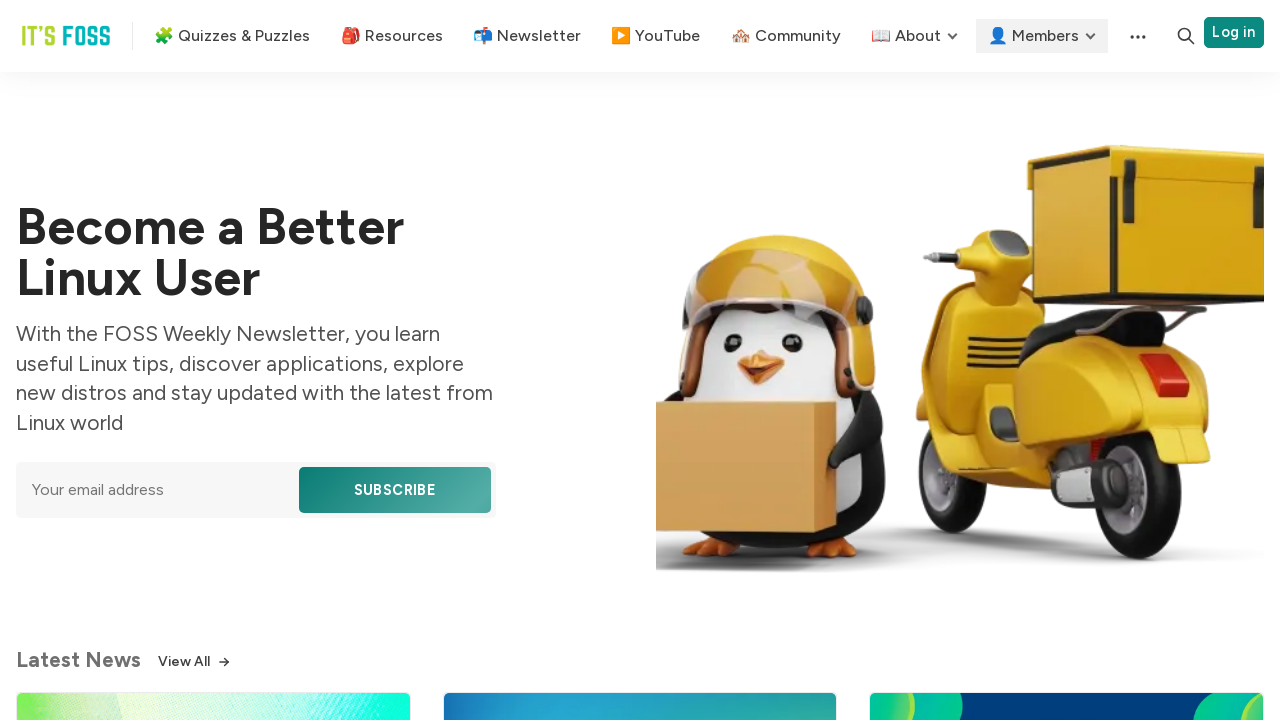

Verified article excerpt elements are present
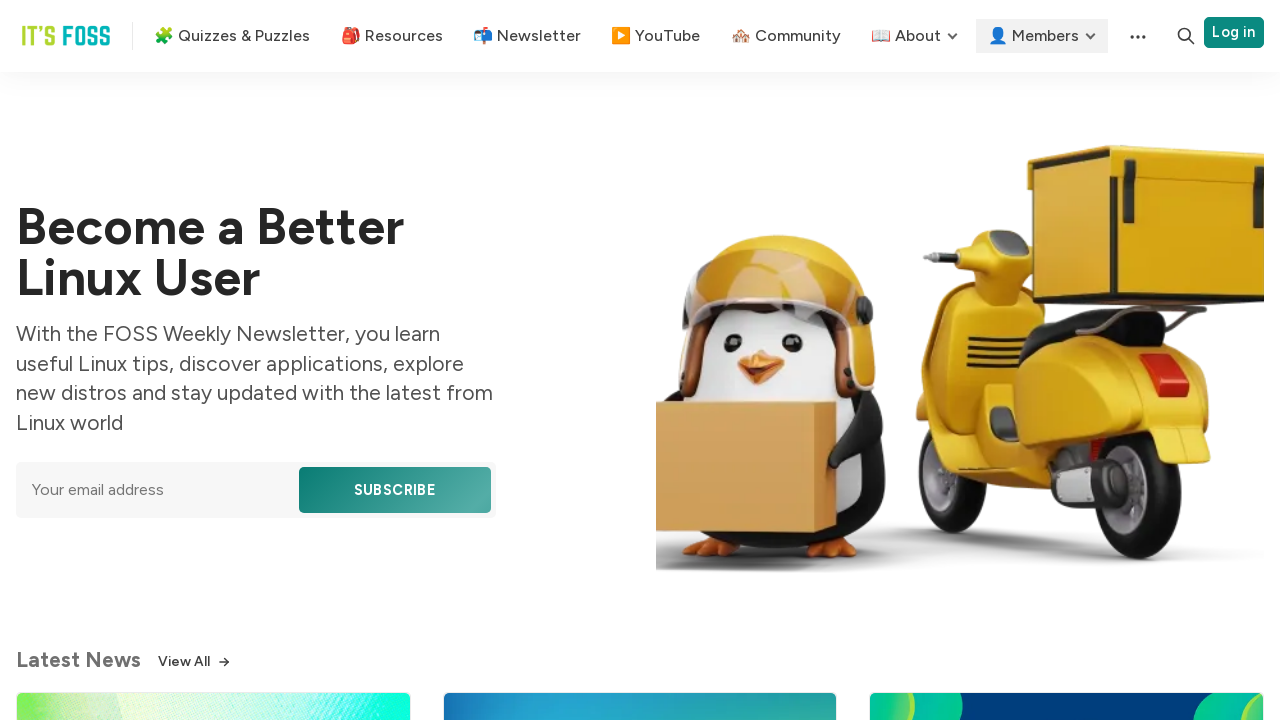

Verified article tag elements are present
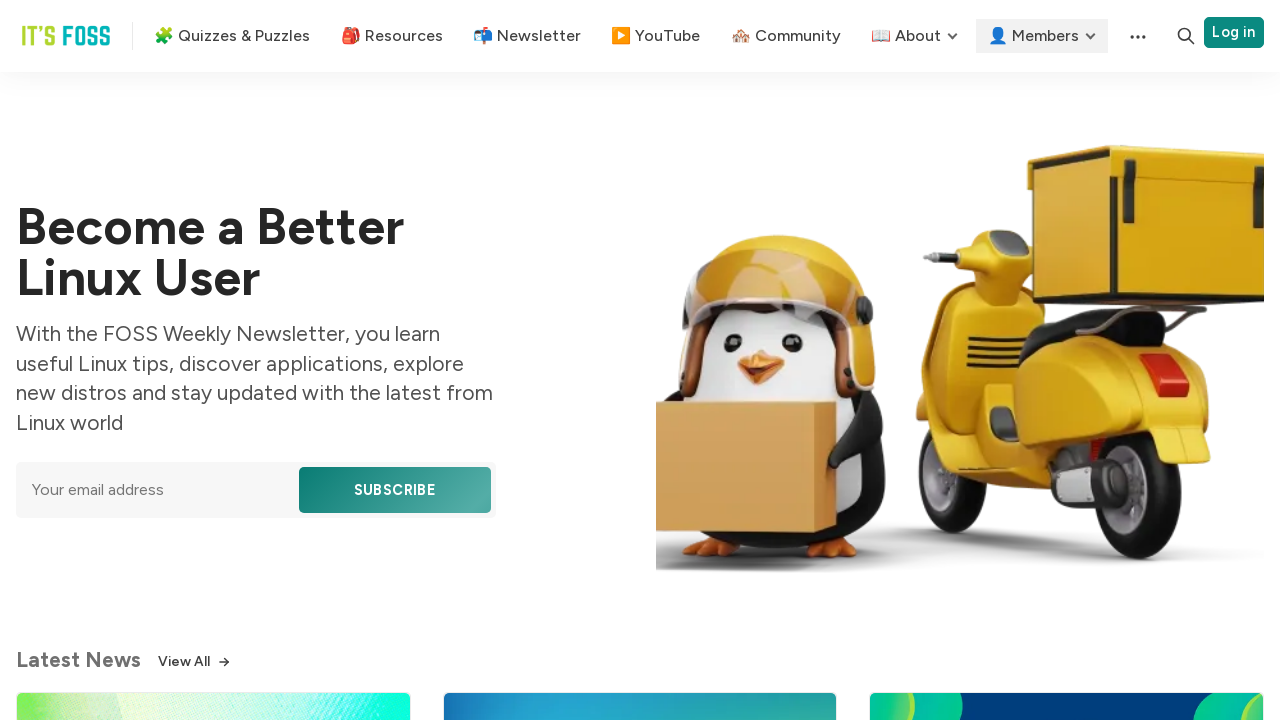

Navigated to lumtest.com myip.json page
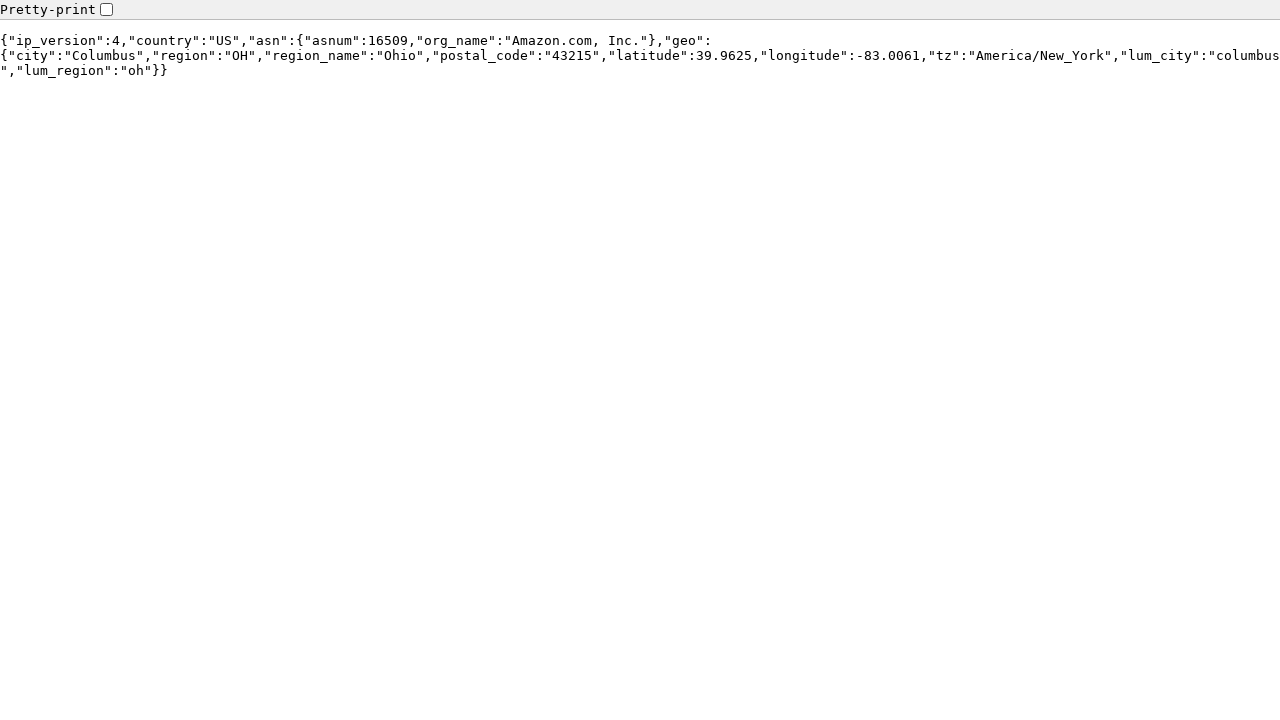

Waited for response content to load in pre element
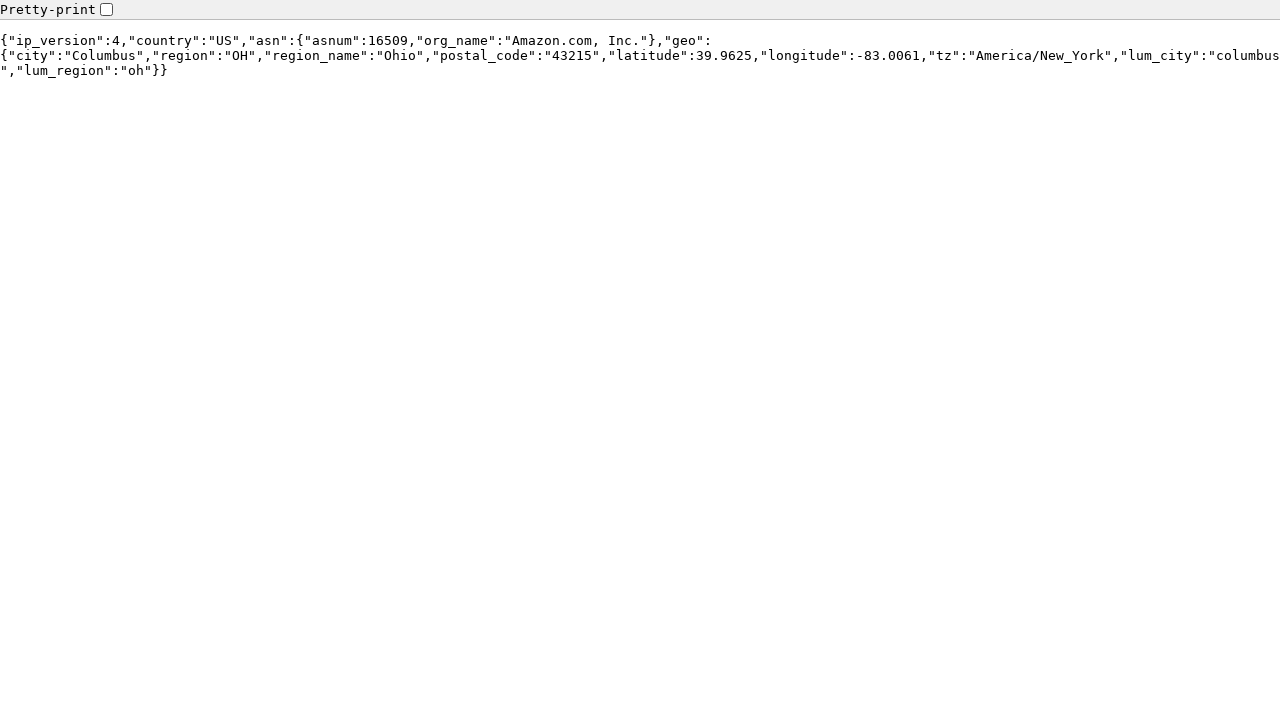

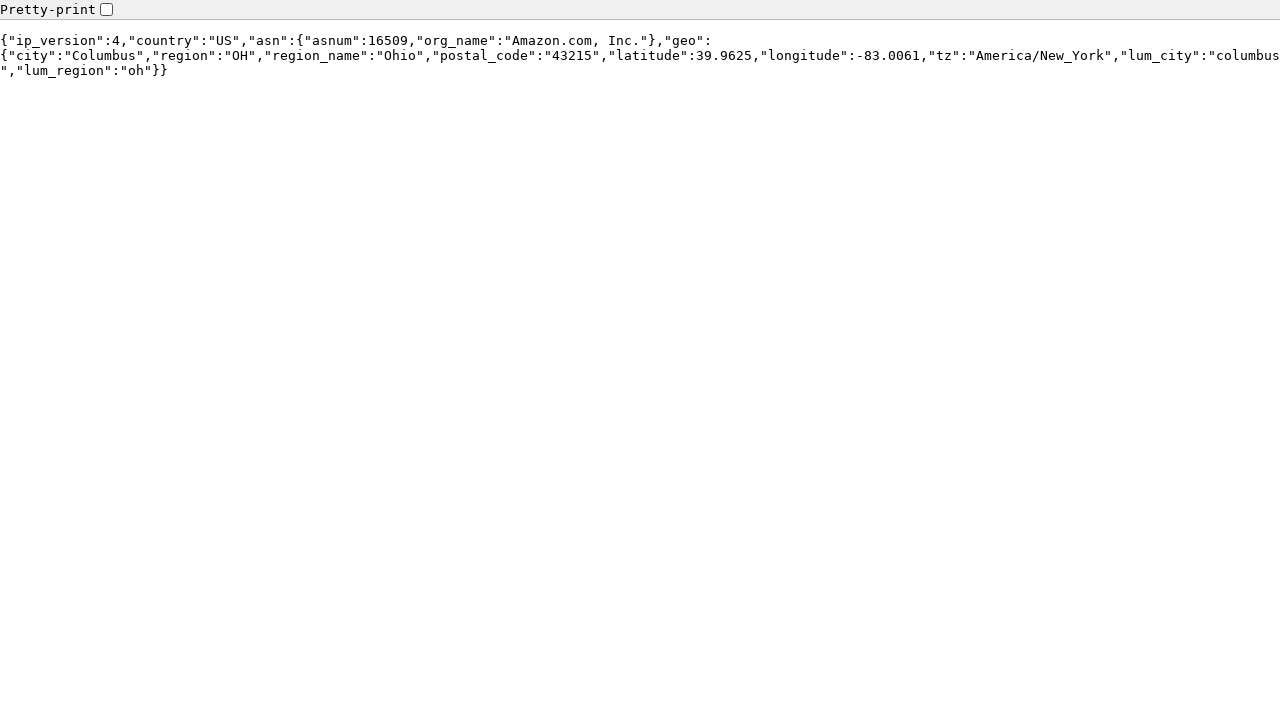